Tests deselecting the REST API checkbox which is checked by default, while verifying Selenium checkbox remains unchecked.

Starting URL: http://www.testdiary.com/training/selenium/selenium-test-page/

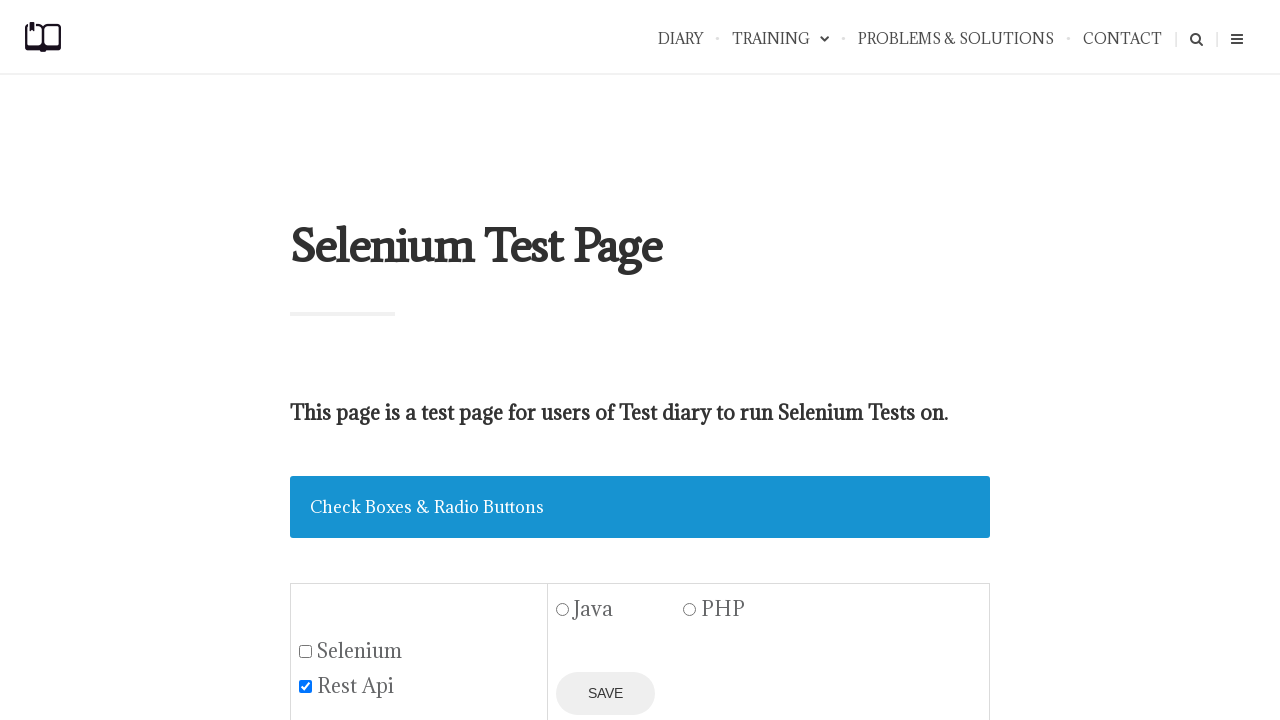

Waited for Check Boxes section to be visible
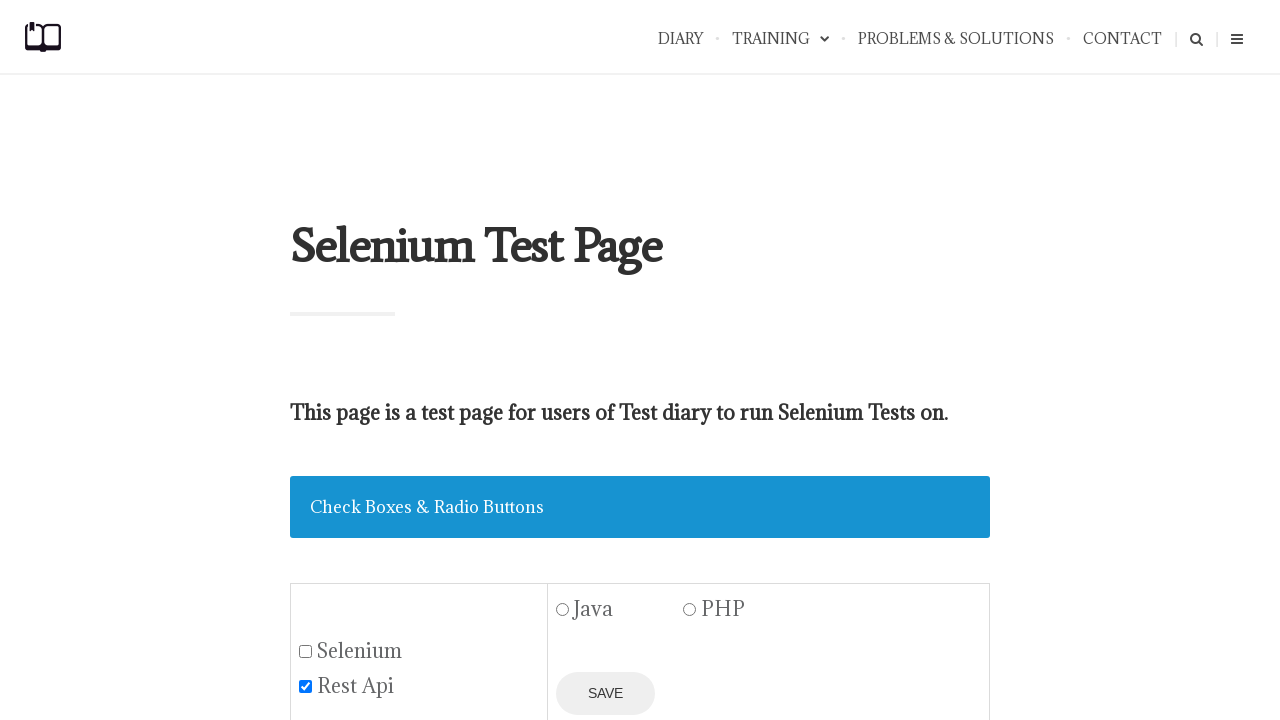

Verified Selenium checkbox is unchecked by default
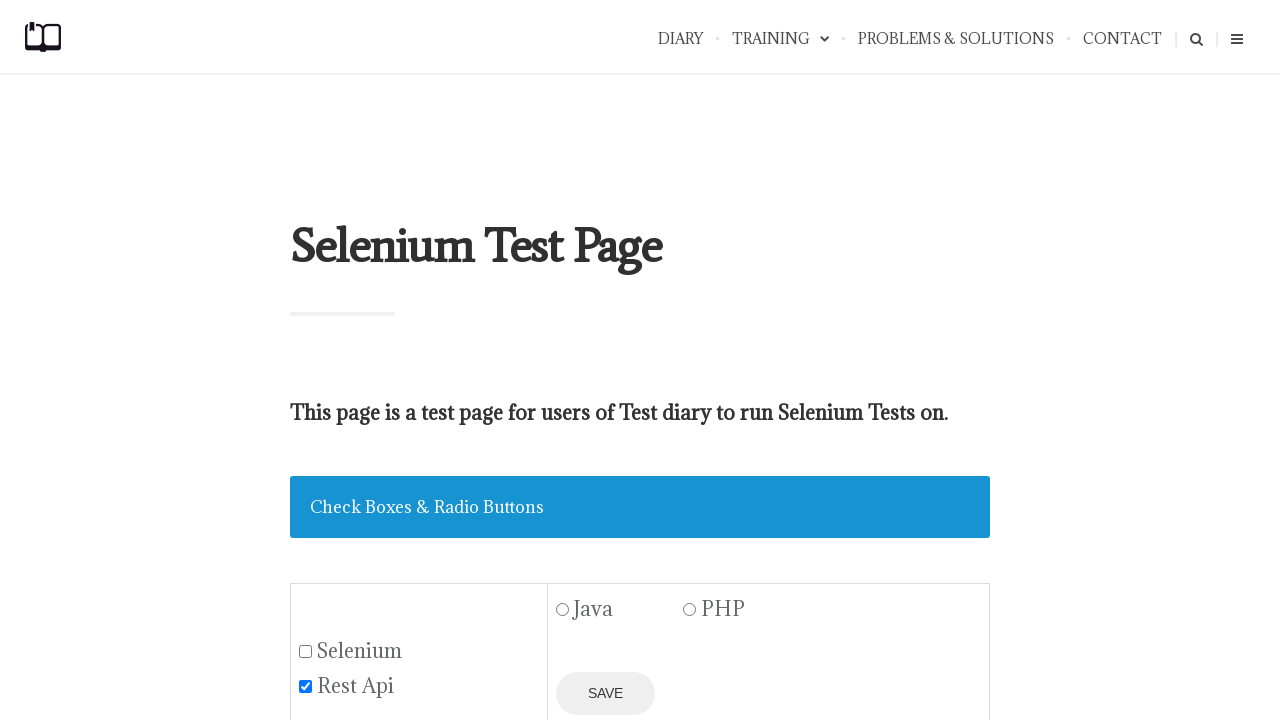

Clicked REST API checkbox to deselect it at (306, 686) on #restapibox
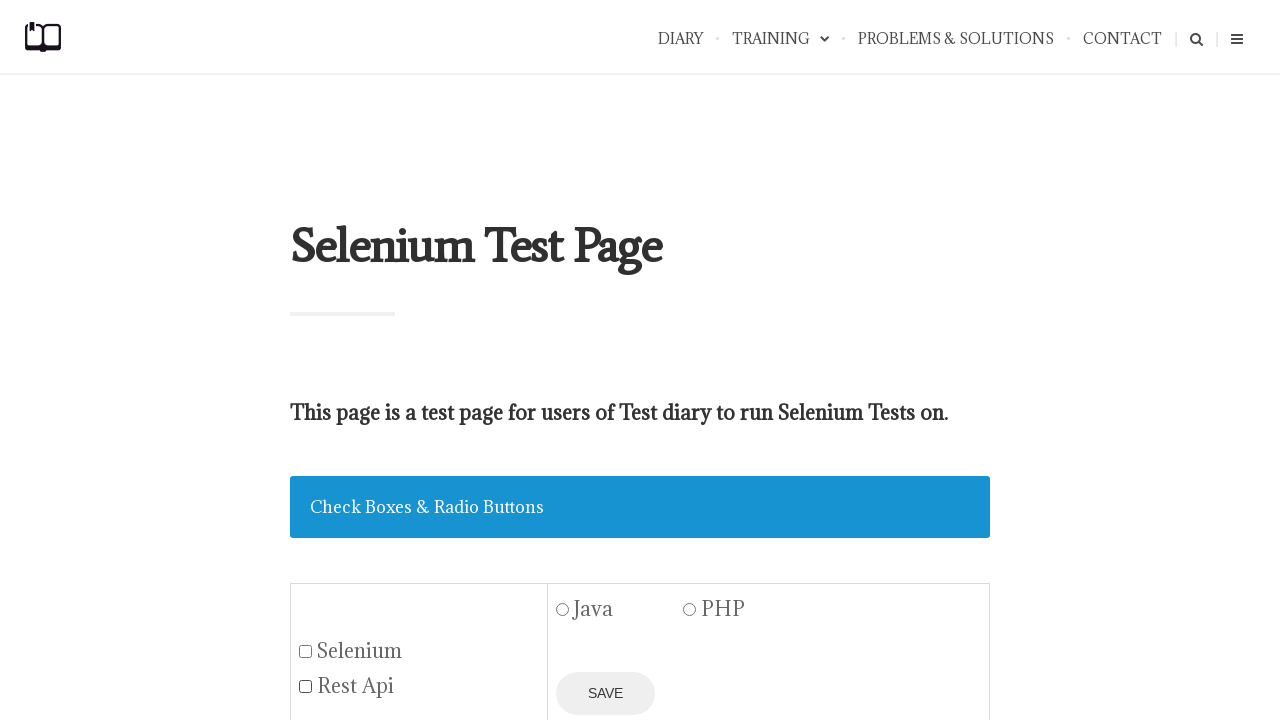

Verified REST API checkbox is now unchecked after deselection
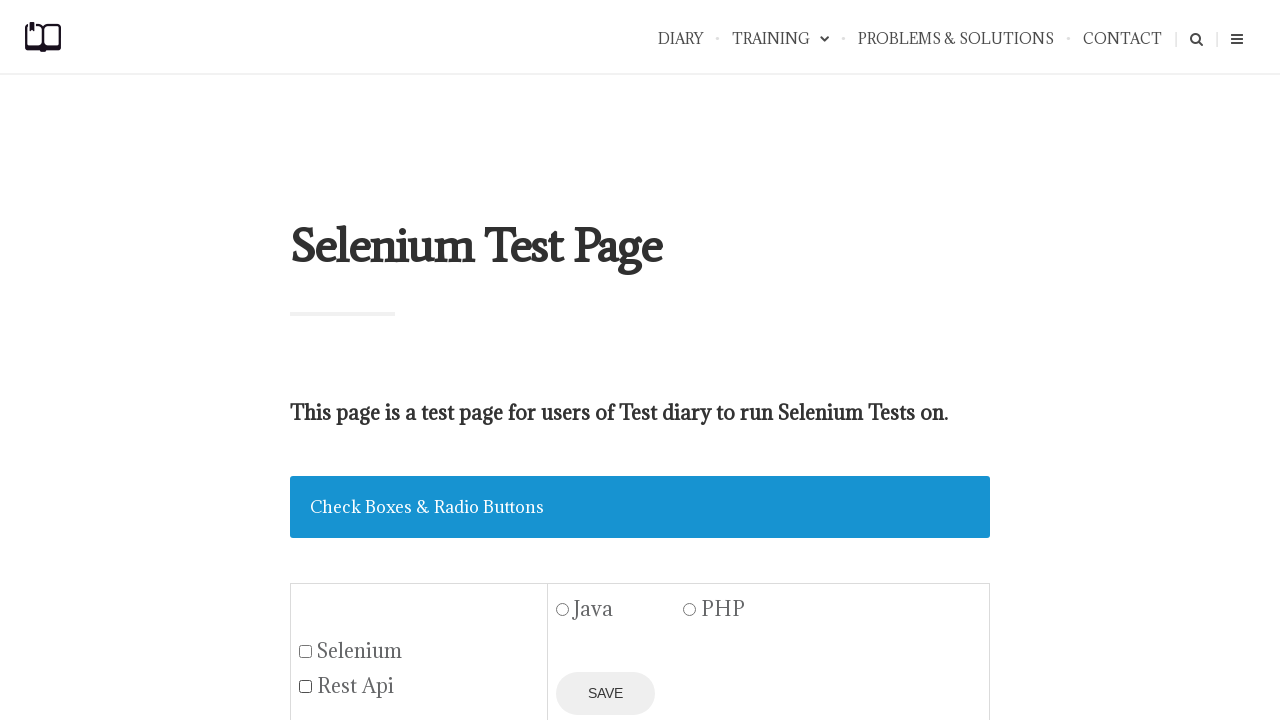

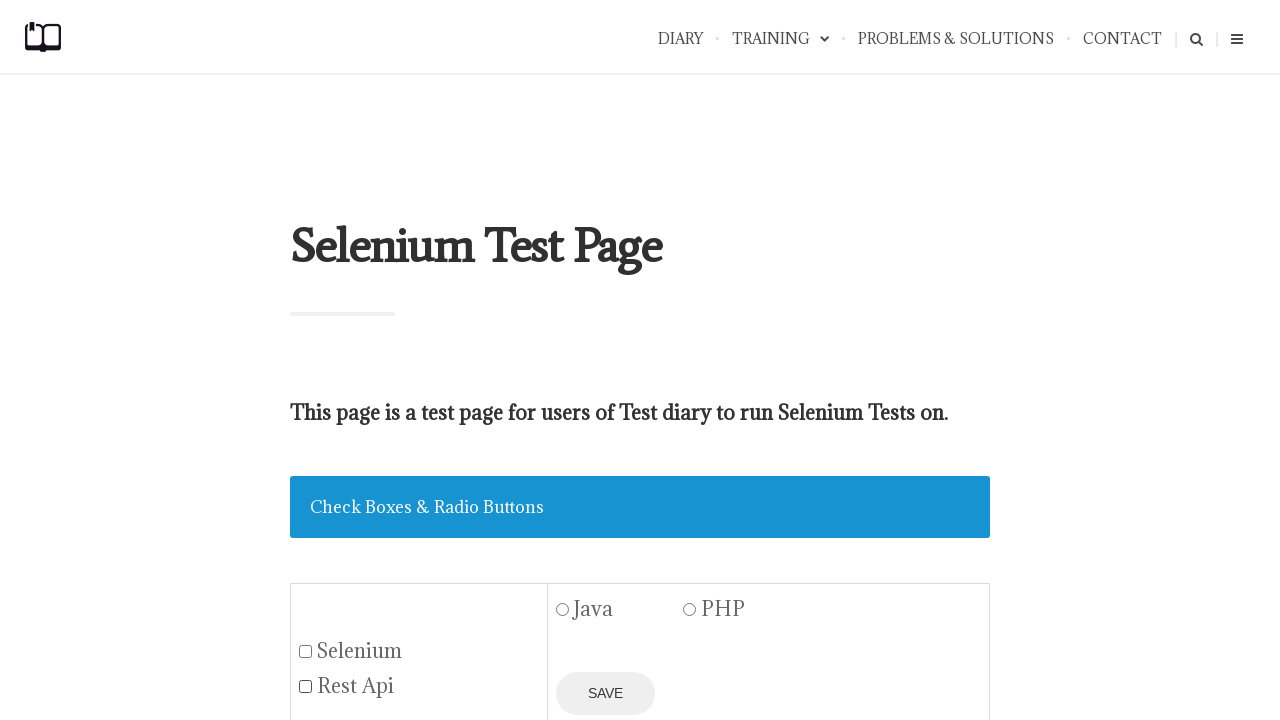